Tests hover functionality by moving mouse over the third image and verifying that the associated text becomes visible

Starting URL: http://the-internet.herokuapp.com/hovers

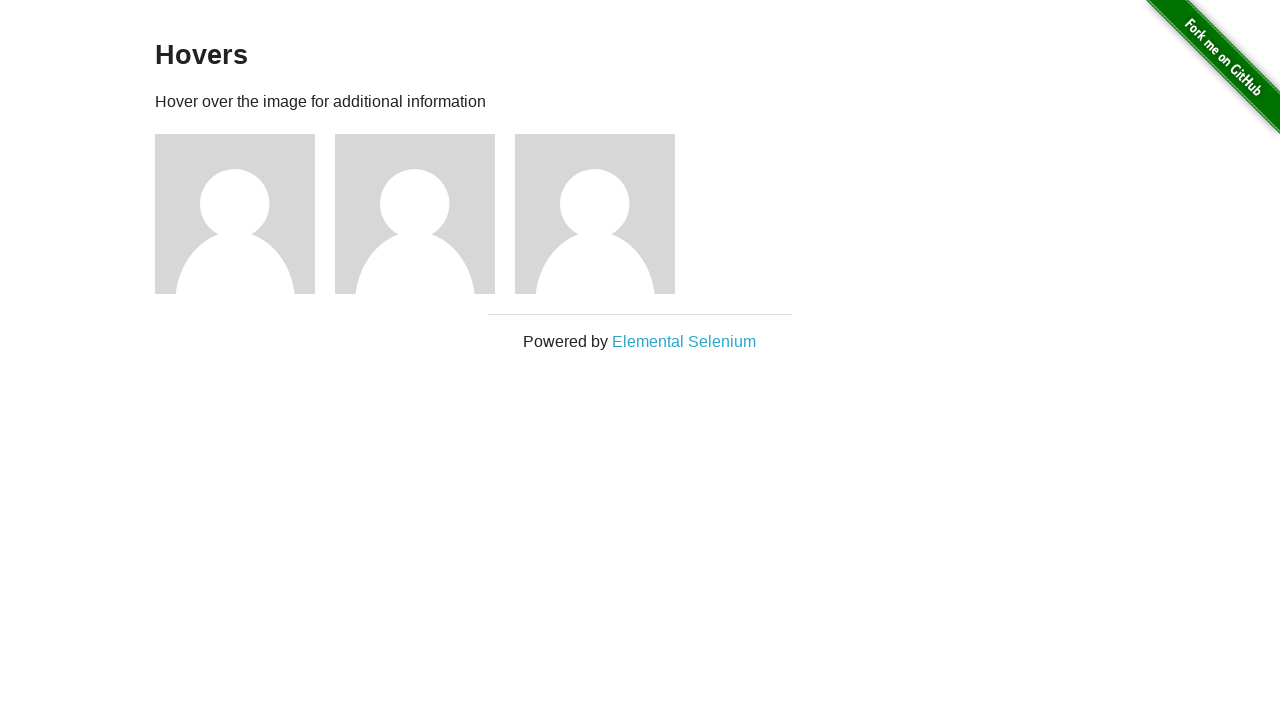

Located the third image element
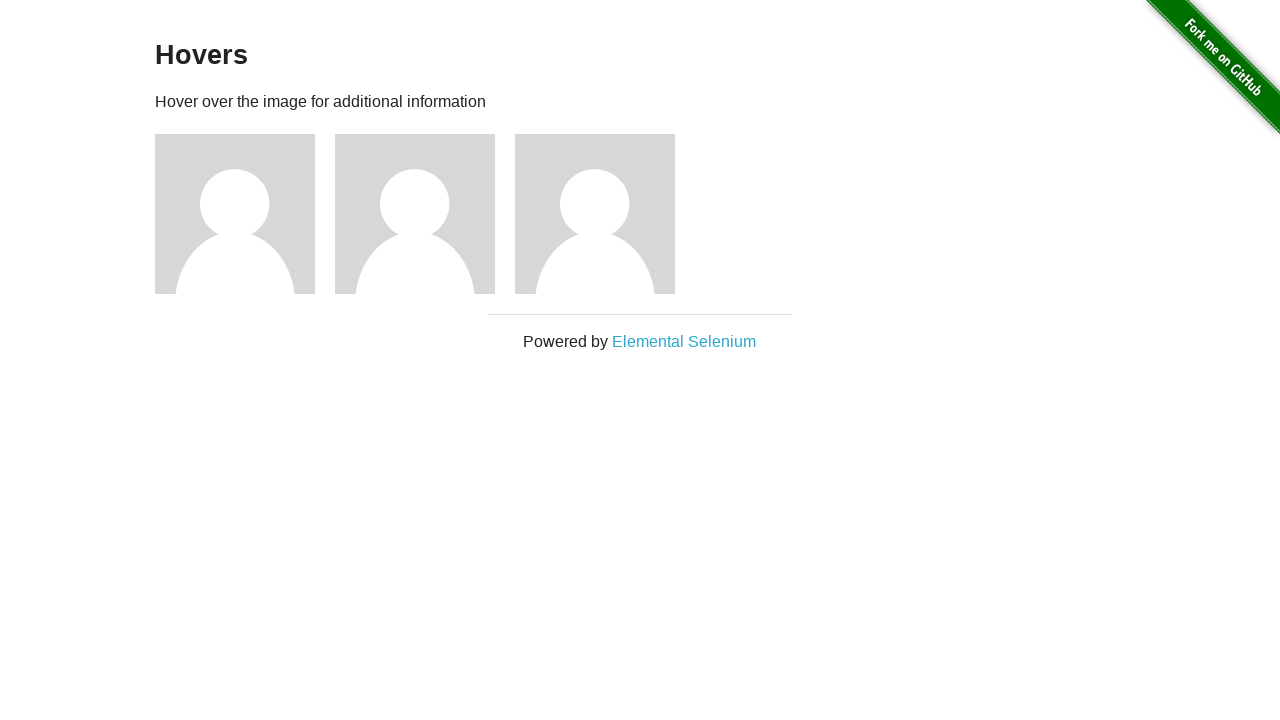

Hovered over the third image at (595, 214) on xpath=//h5[.='name: user3']/../../img
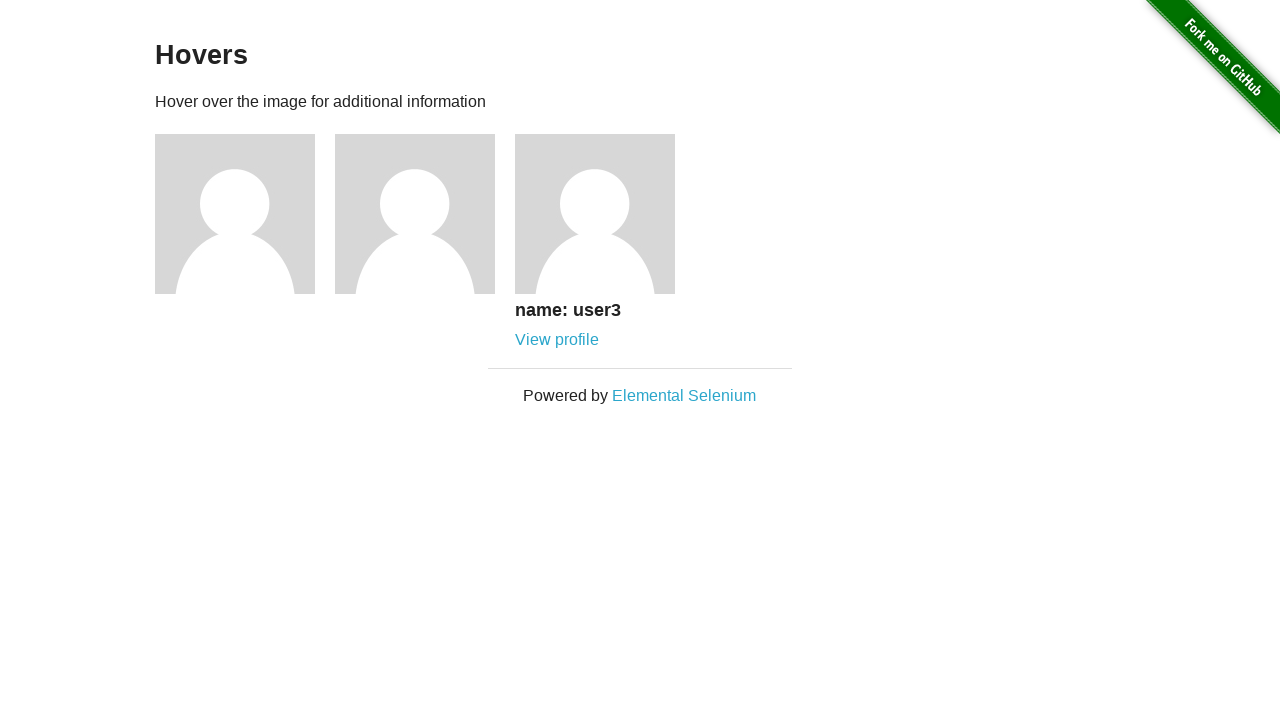

Located the user3 text element
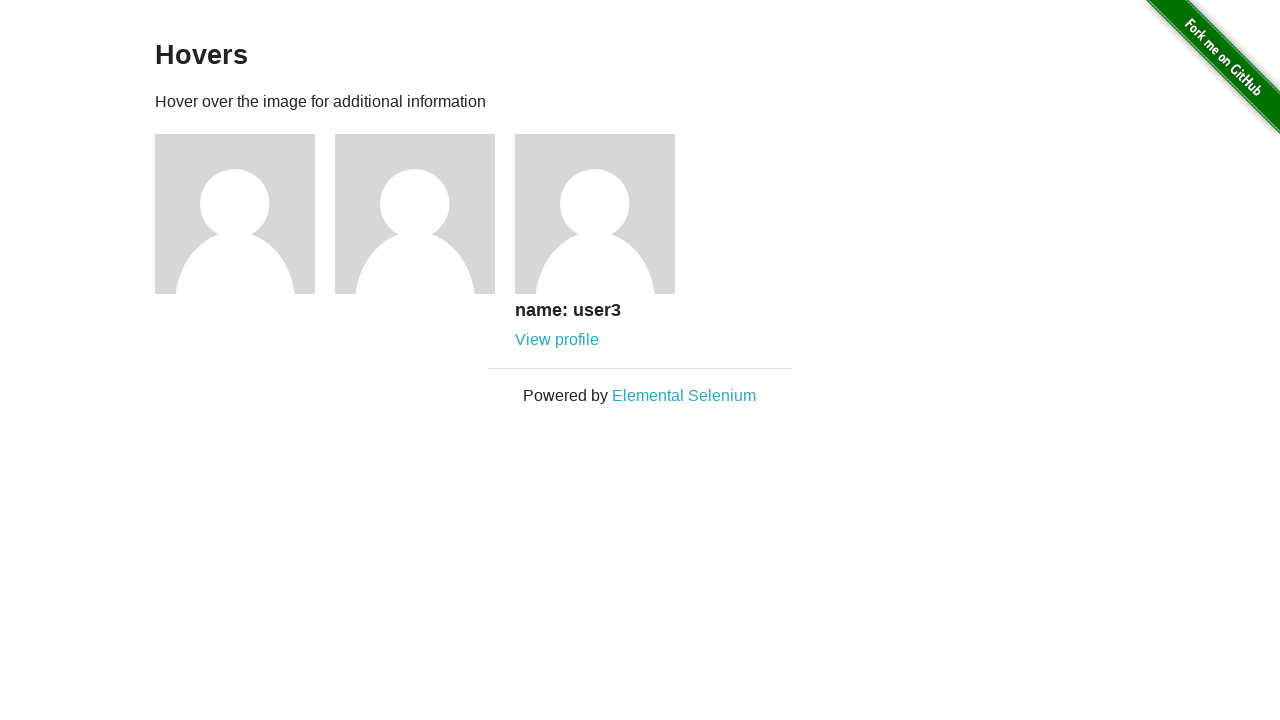

Verified that user3 text is visible after hovering
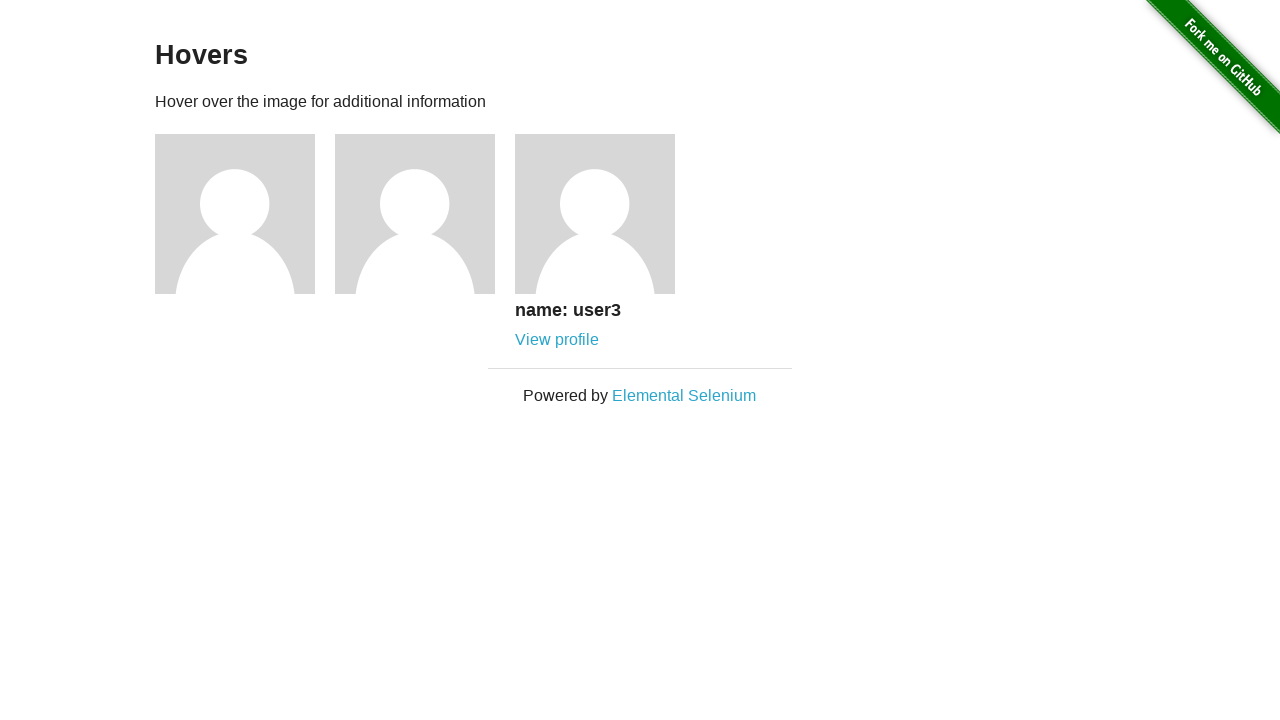

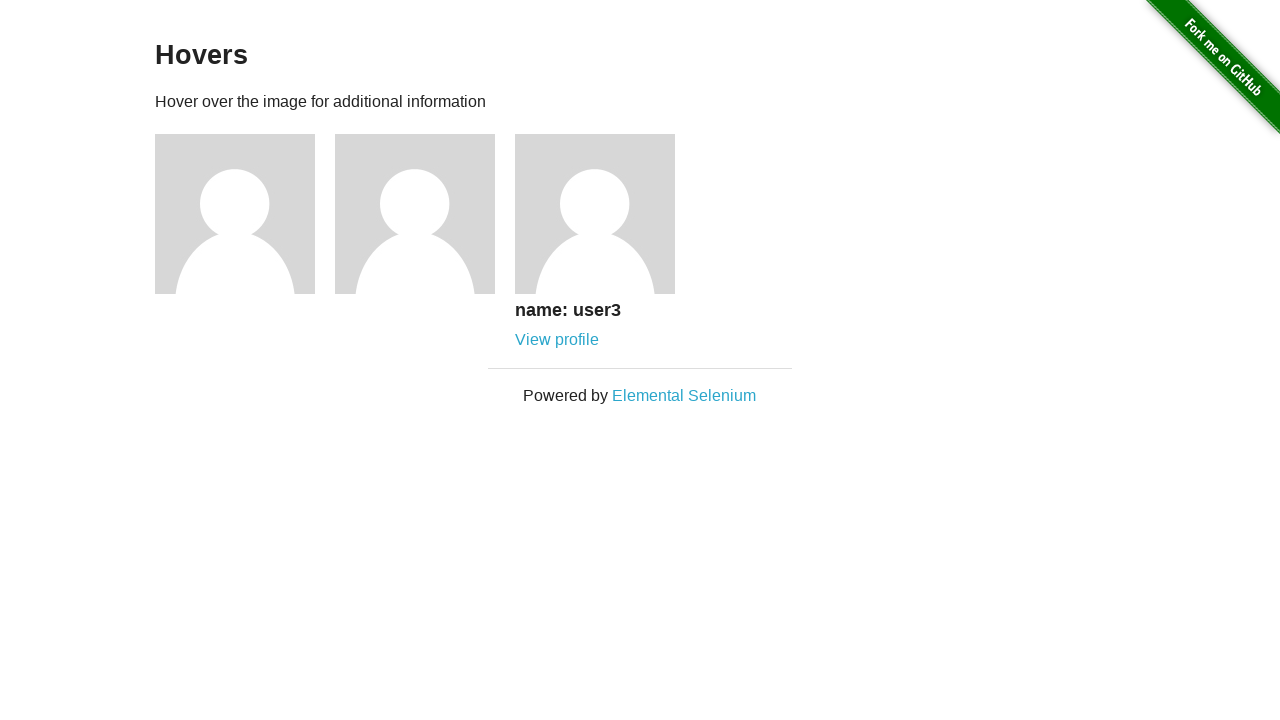